Tests that letter characters cannot be entered into a number input field

Starting URL: http://the-internet.herokuapp.com/inputs

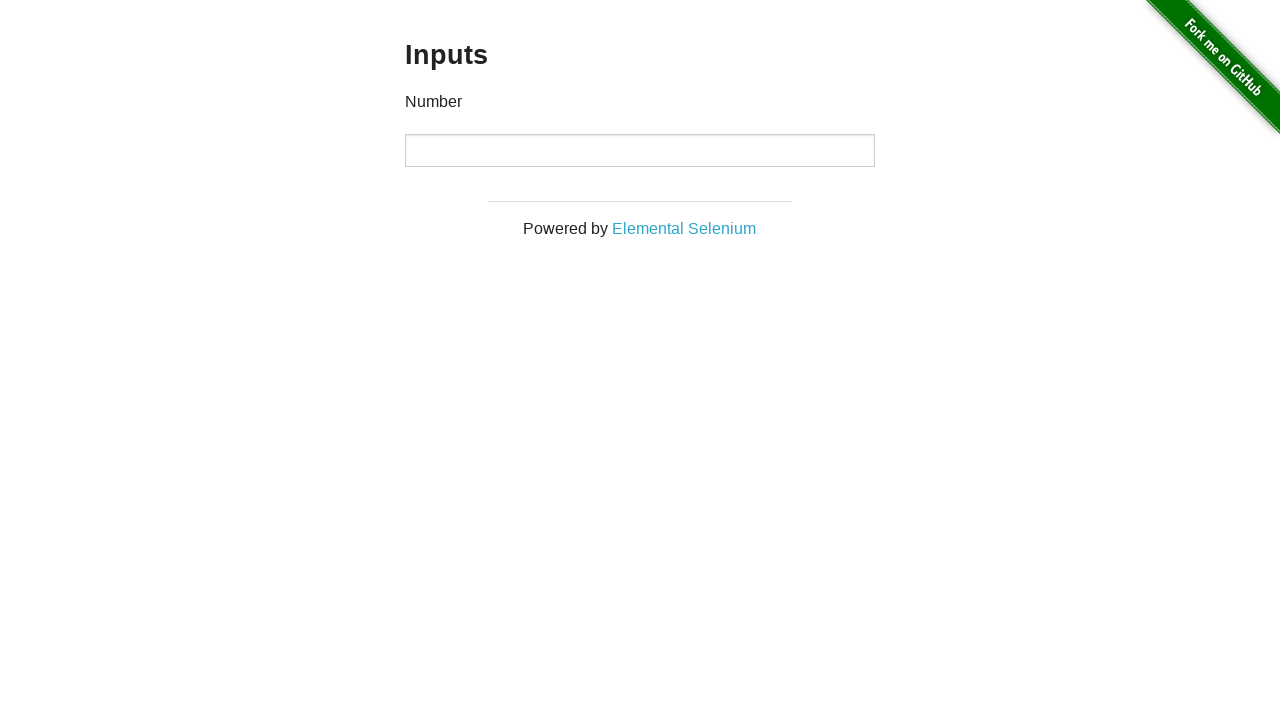

Navigated to the number input test page
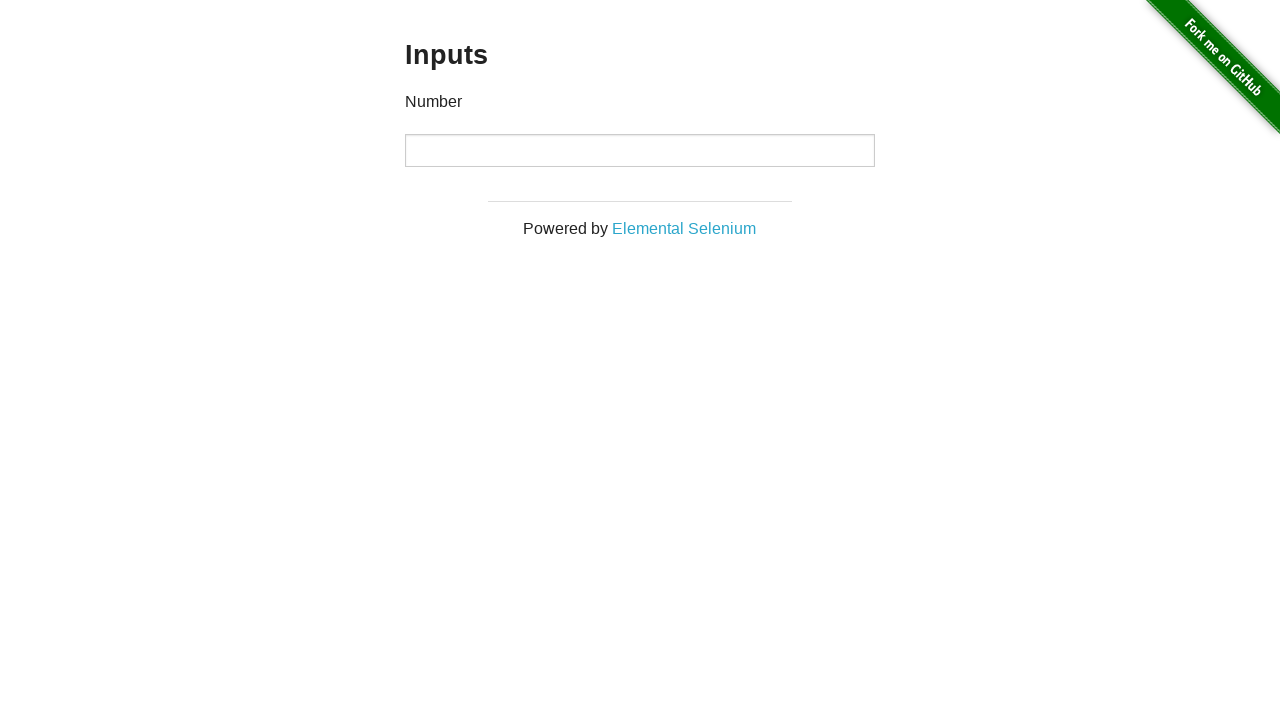

Located the number input field
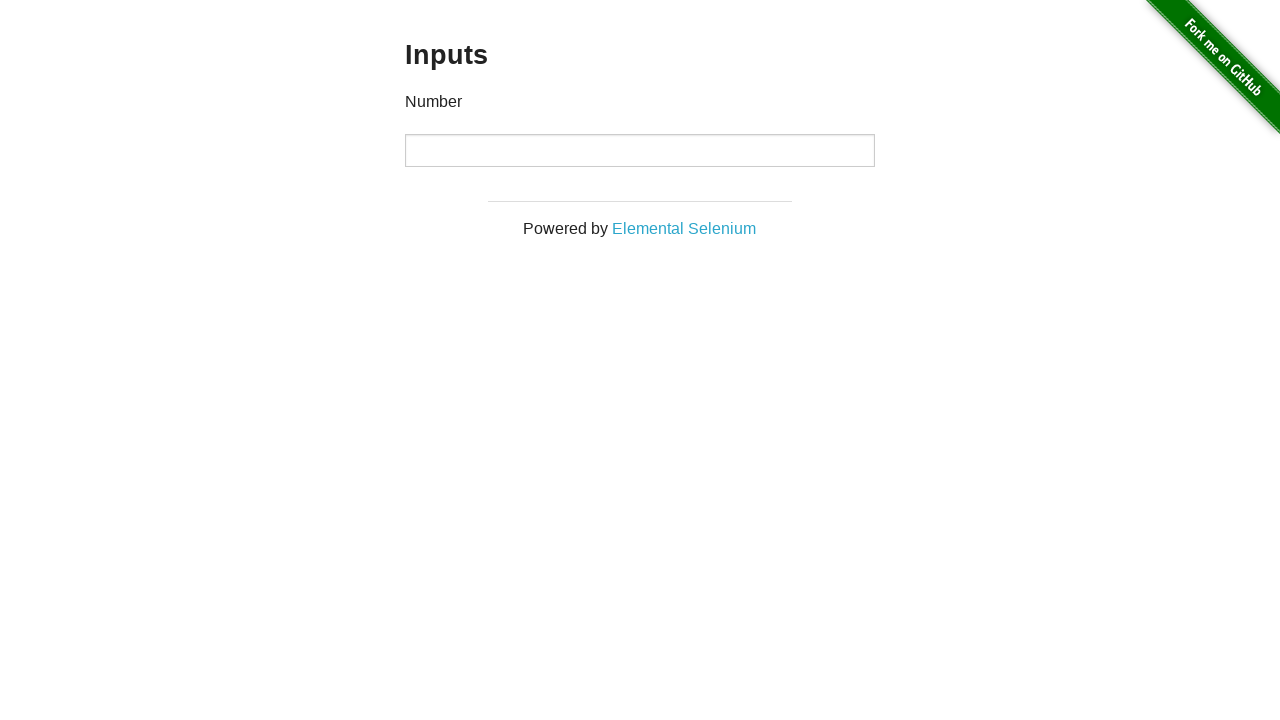

Attempted to type letter characters into the number input field on input[type='number']
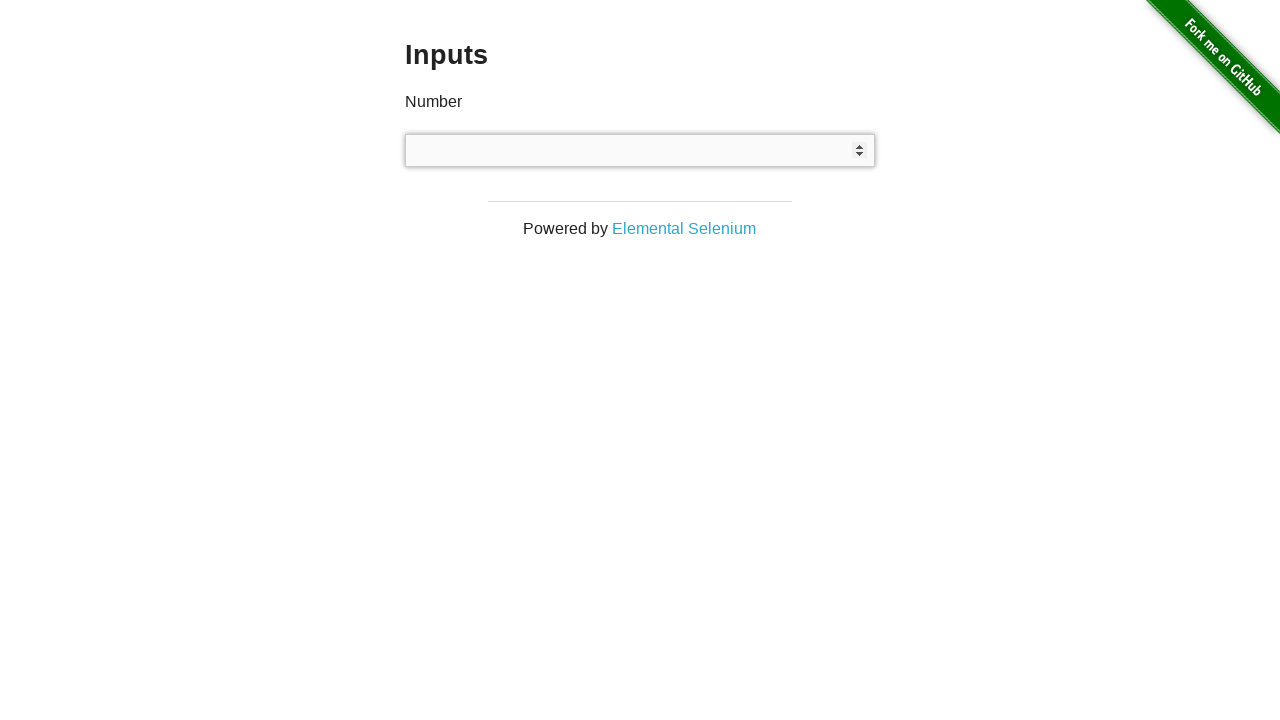

Verified that letter characters were not accepted and input field remains empty
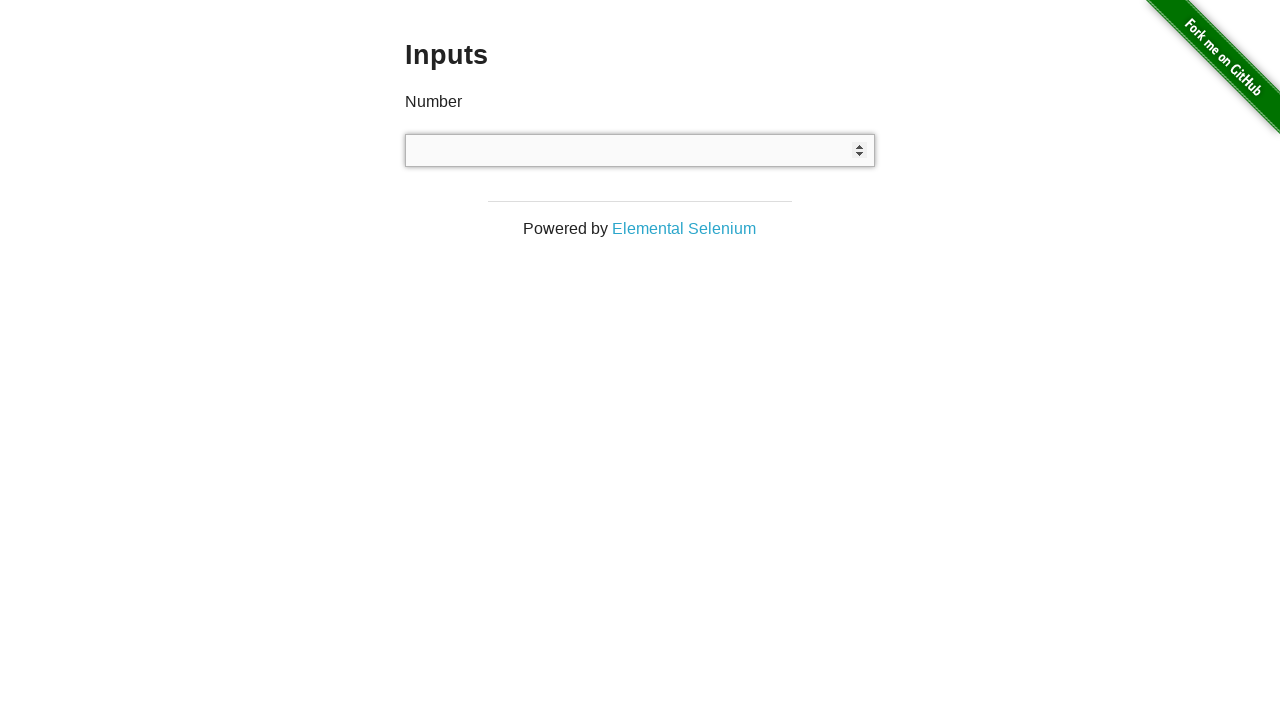

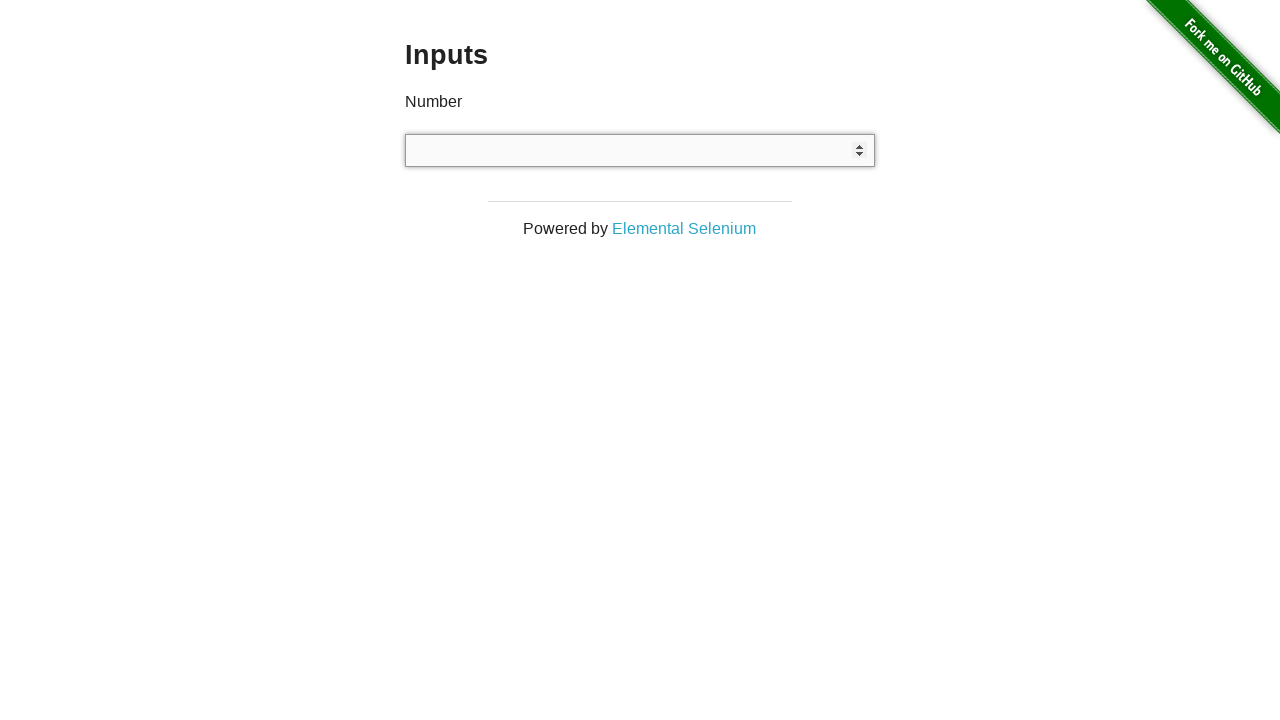